Tests a practice form by filling in various fields including name, email, password, checkbox, dropdown selection, radio button, and submitting the form to verify success message

Starting URL: https://rahulshettyacademy.com/angularpractice/

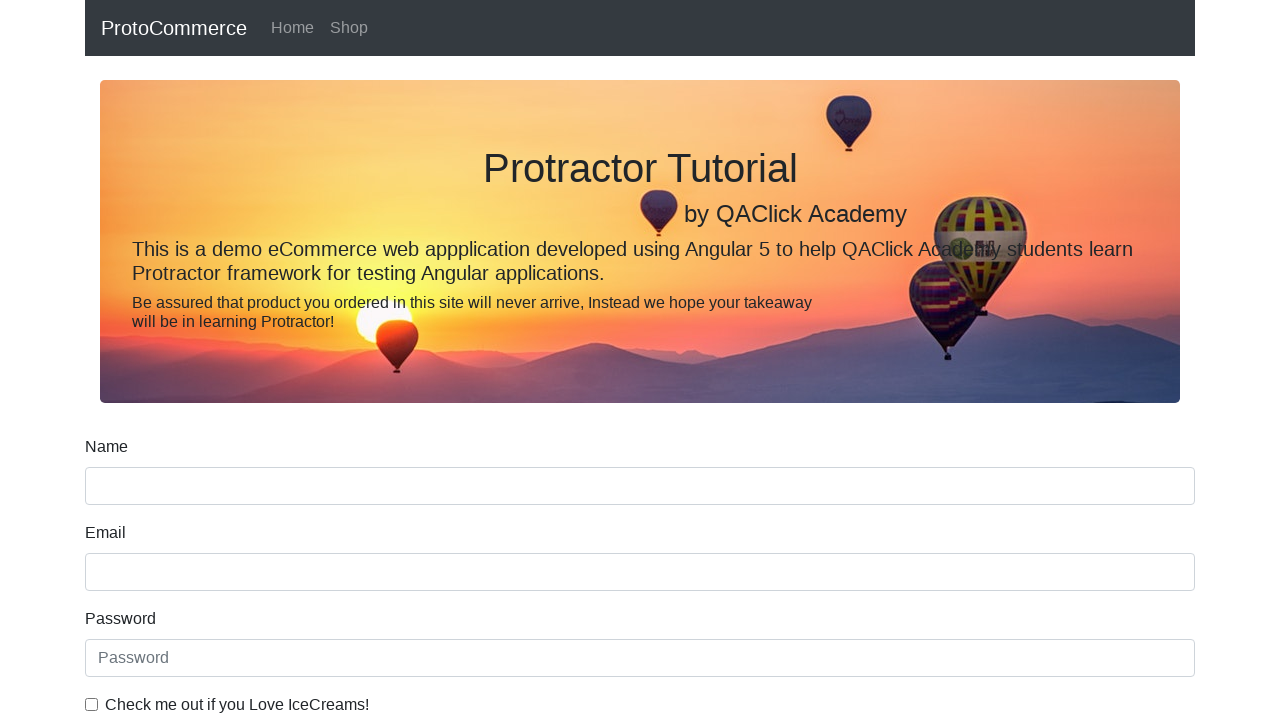

Filled name field with 'John Smith' on input[name='name']
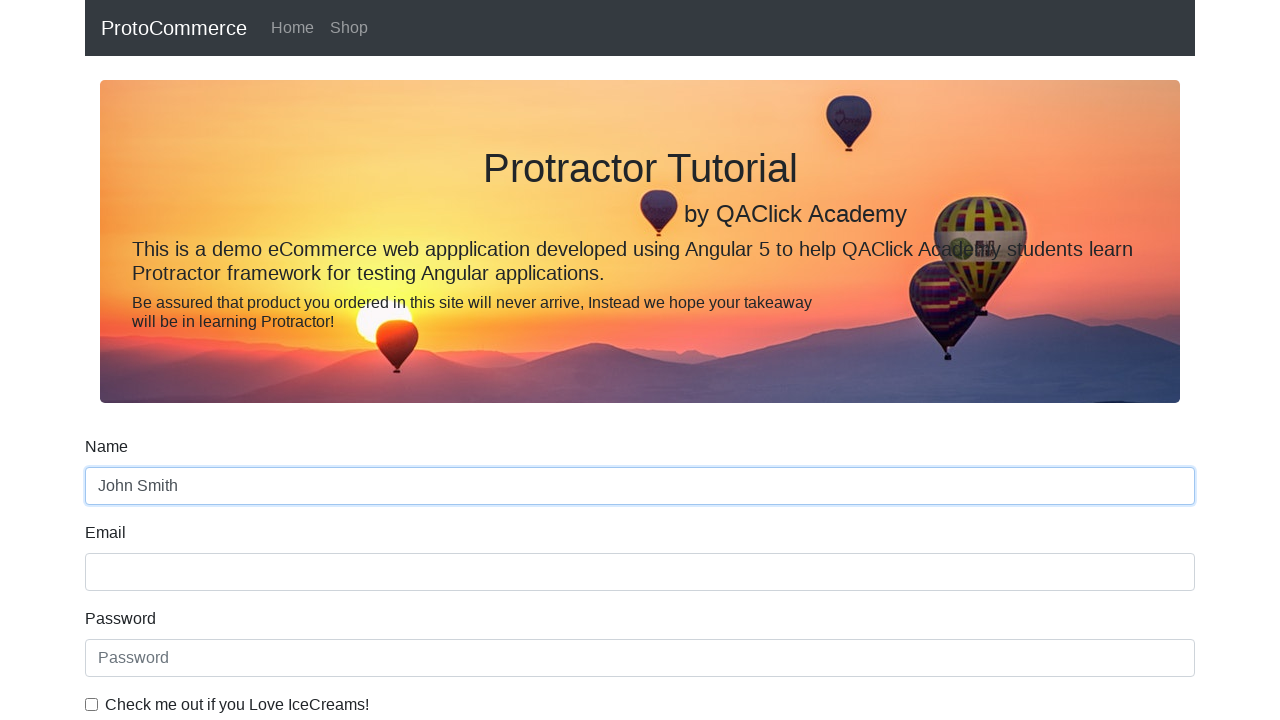

Filled email field with 'john.smith@example.com' on input[name='email']
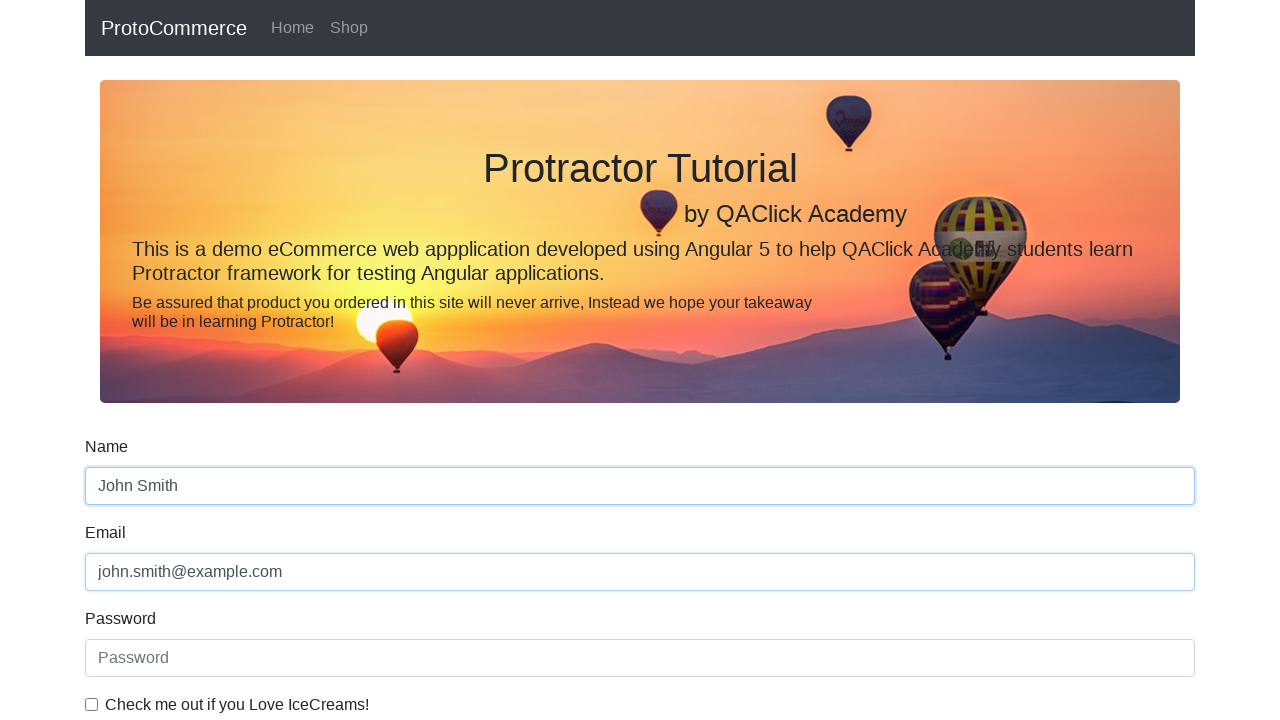

Filled password field with 'TestPass123' on #exampleInputPassword1
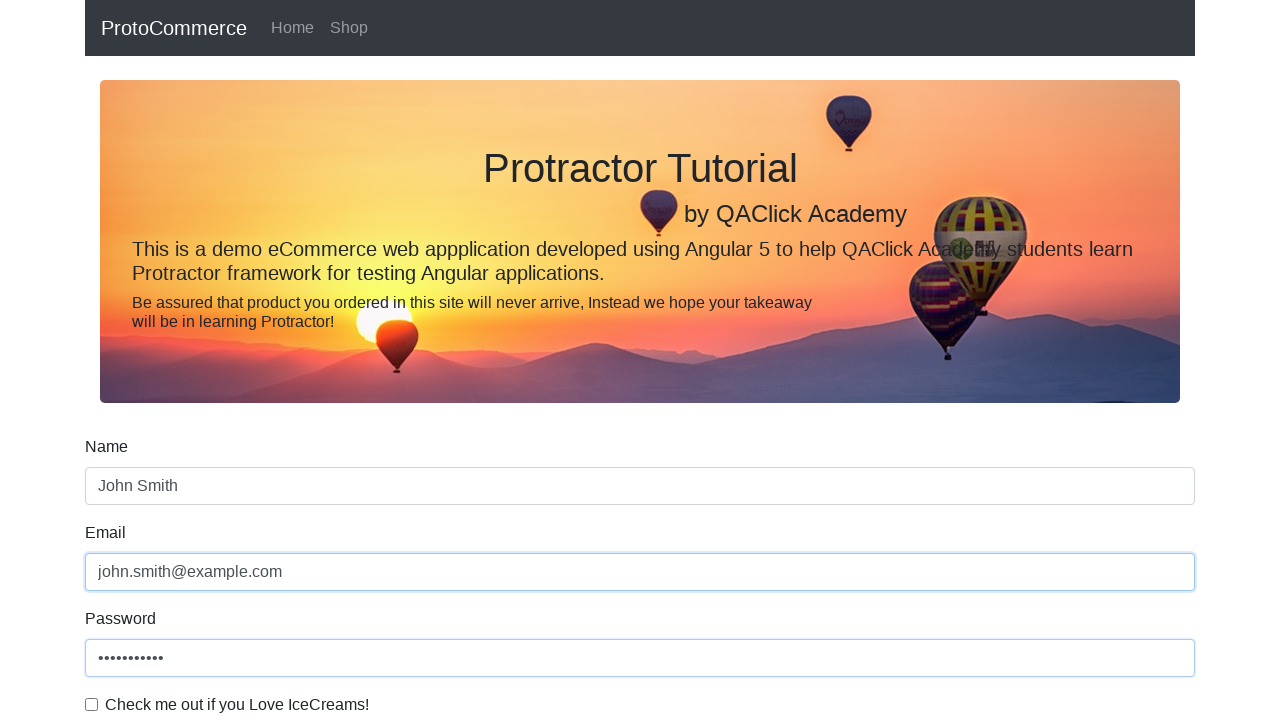

Checked the checkbox at (92, 704) on #exampleCheck1
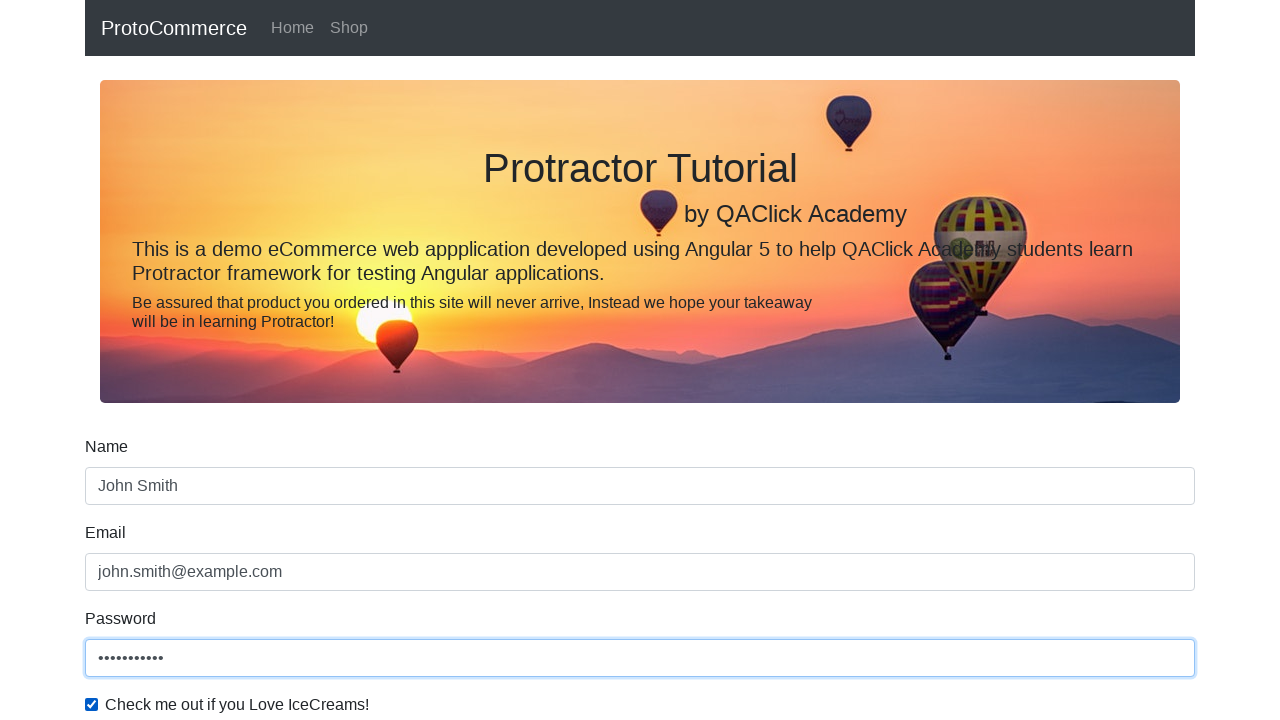

Selected 'Female' option from dropdown on #exampleFormControlSelect1
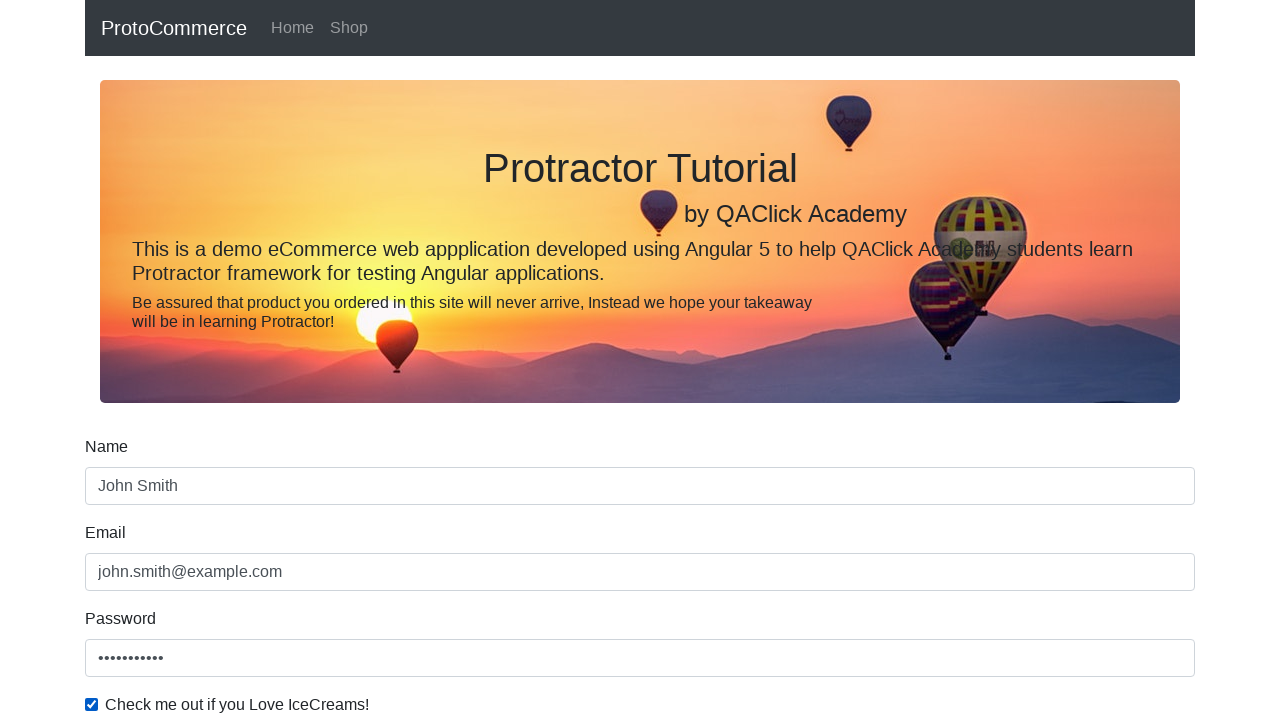

Clicked radio button for Student status at (238, 360) on #inlineRadio1
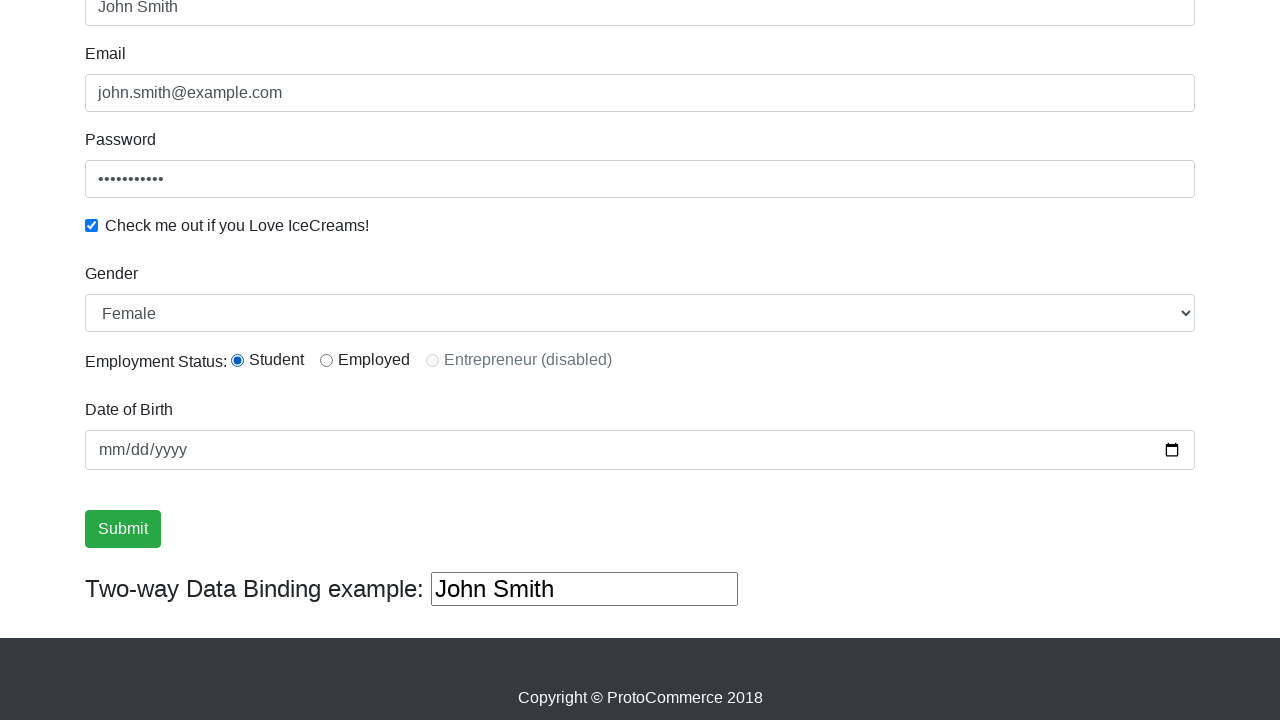

Clicked form submit button at (123, 529) on input[type='submit']
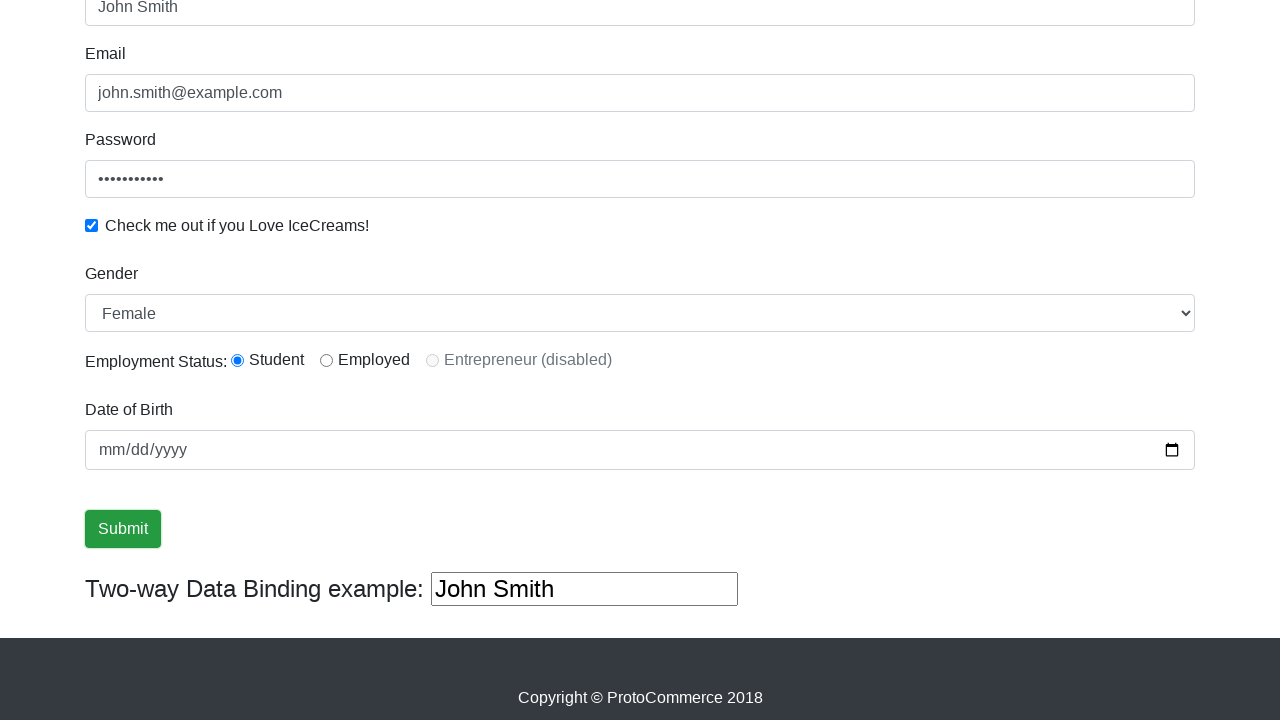

Success message appeared
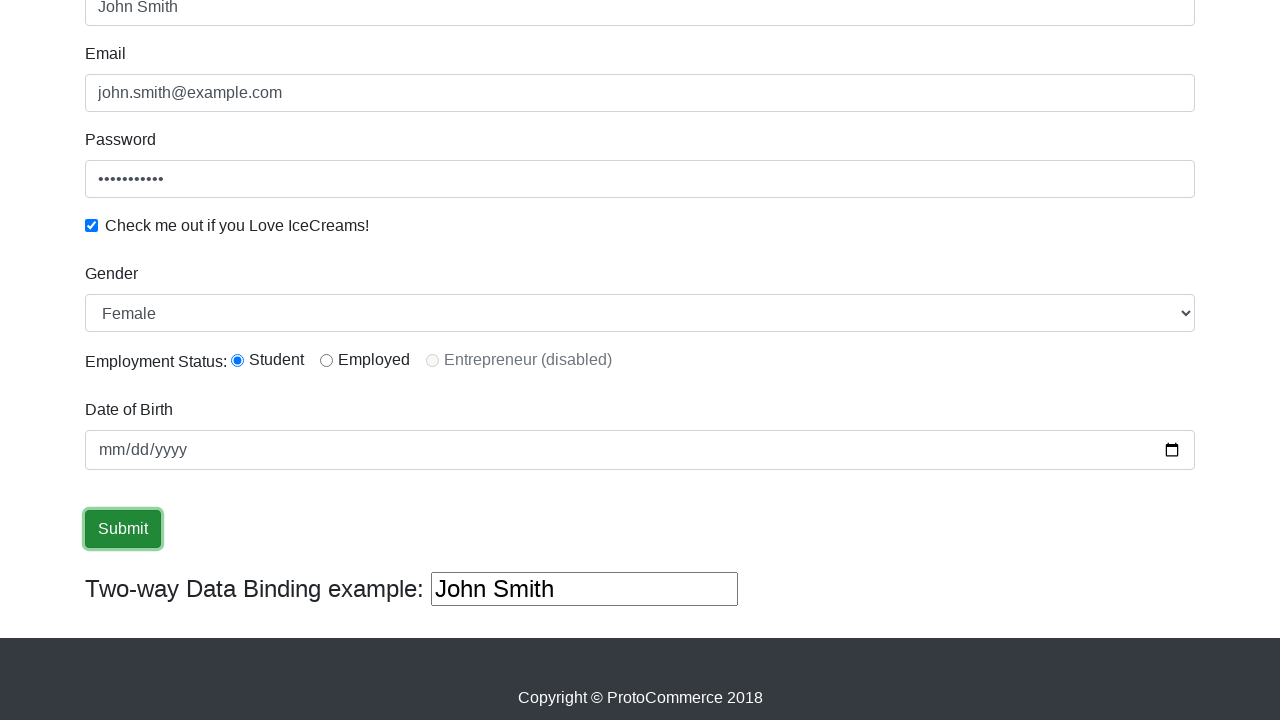

Retrieved success message: '
                    ×
                    Success! The Form has been submitted successfully!.
                  '
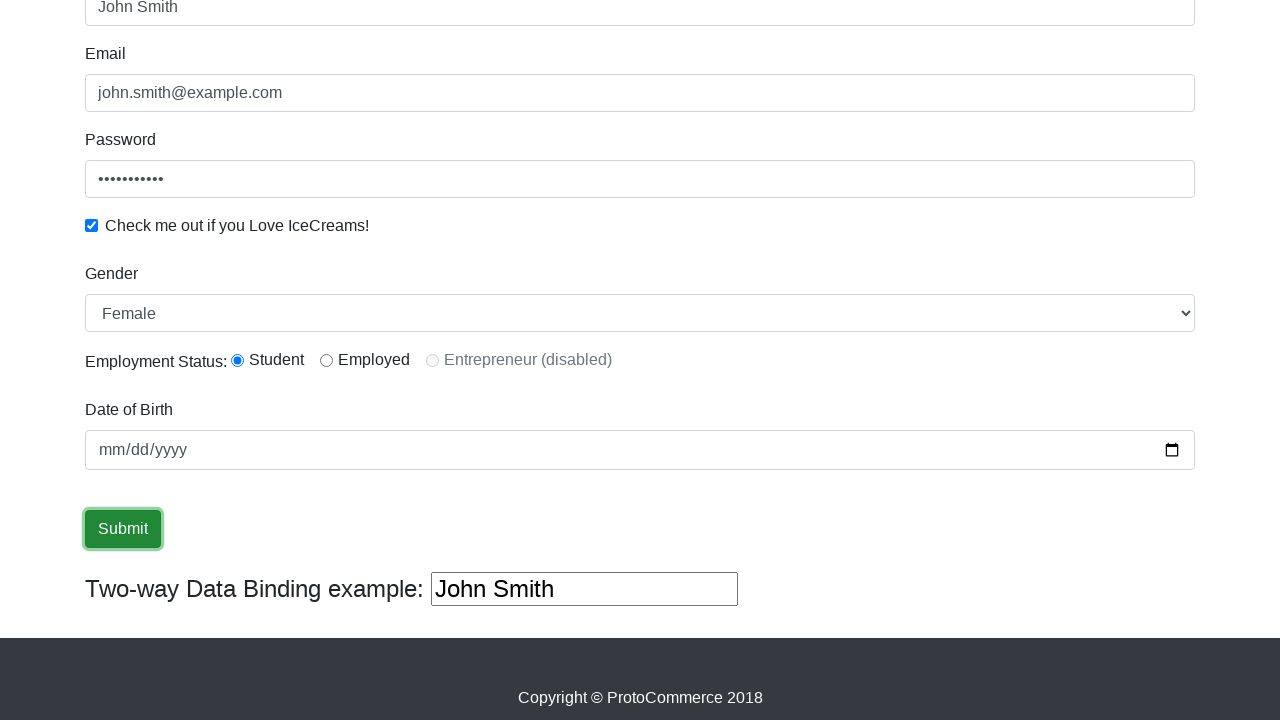

Verified success message contains 'Success'
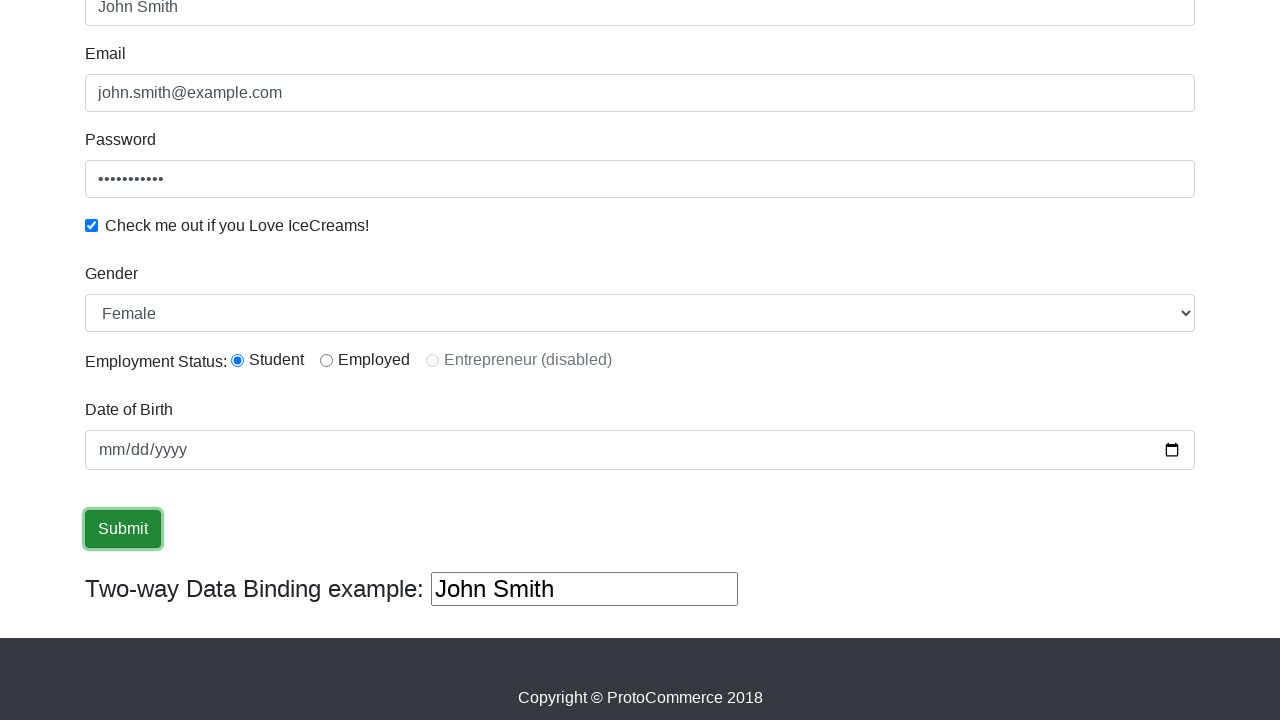

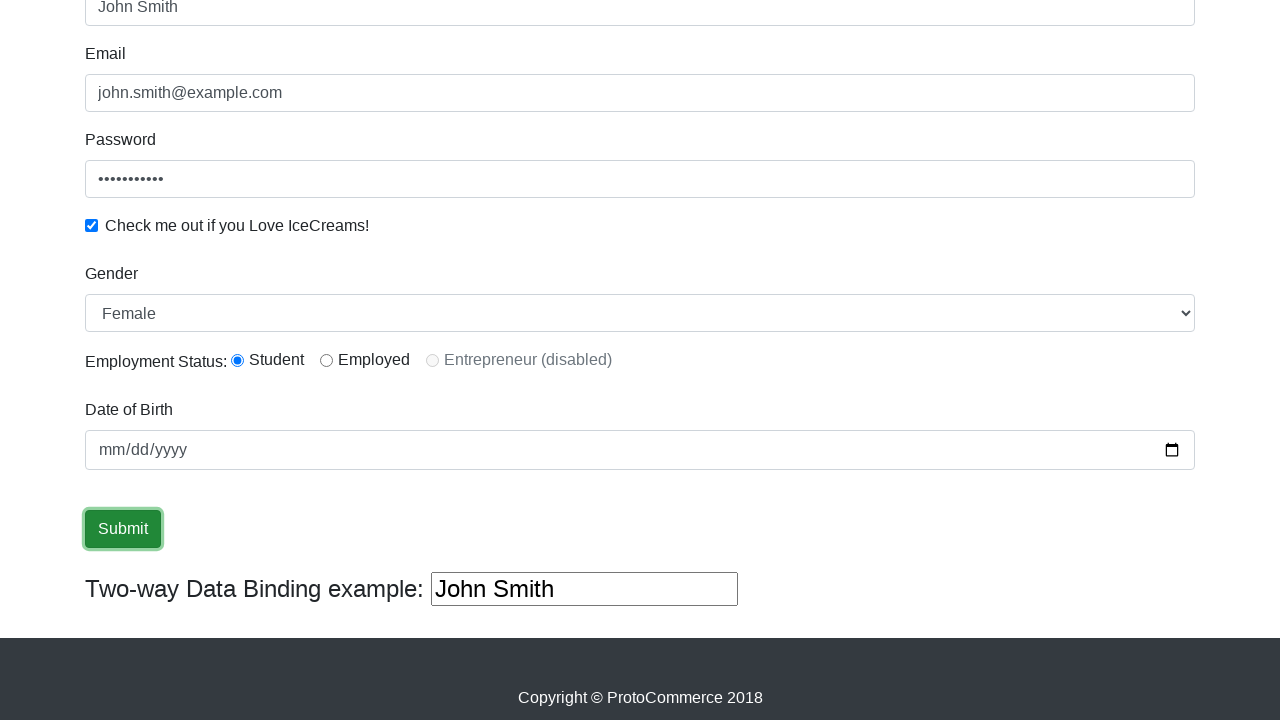